Tests JavaScript prompt alert by triggering prompts, dismissing one and entering text in another, then validating the result messages

Starting URL: http://the-internet.herokuapp.com/

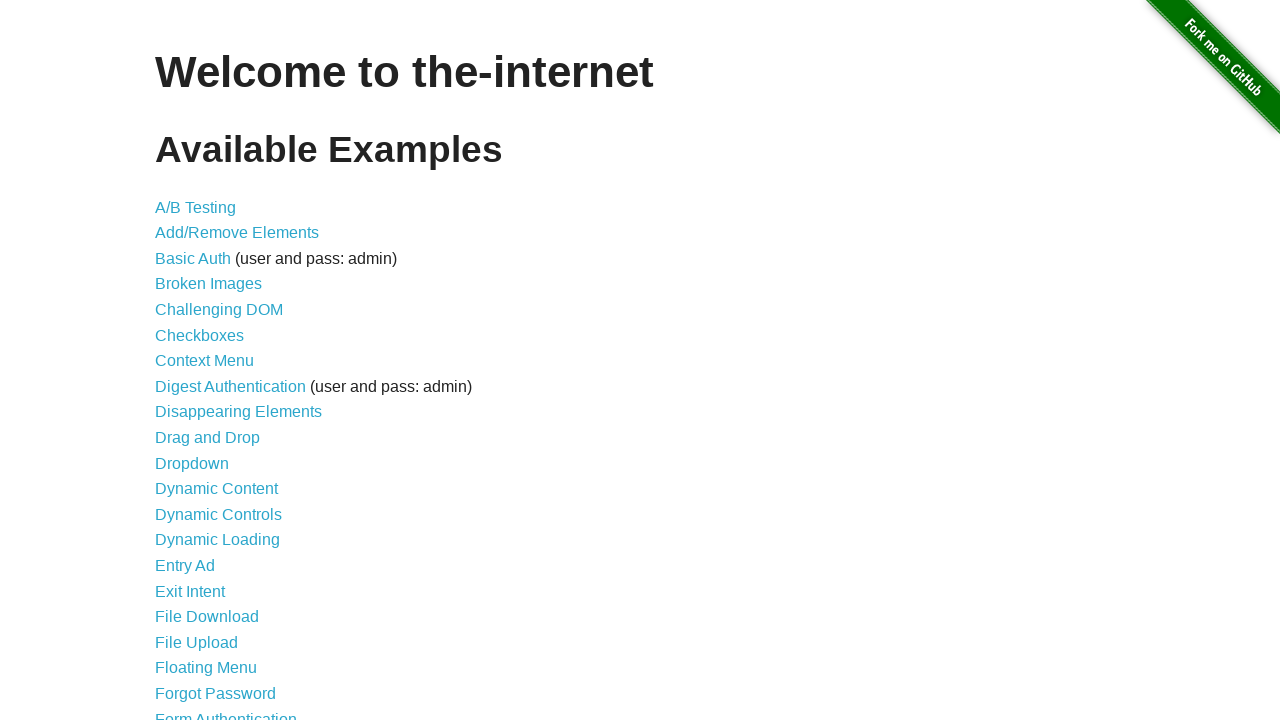

Clicked on 'JavaScript Alerts' link at (214, 361) on text=JavaScript Alerts
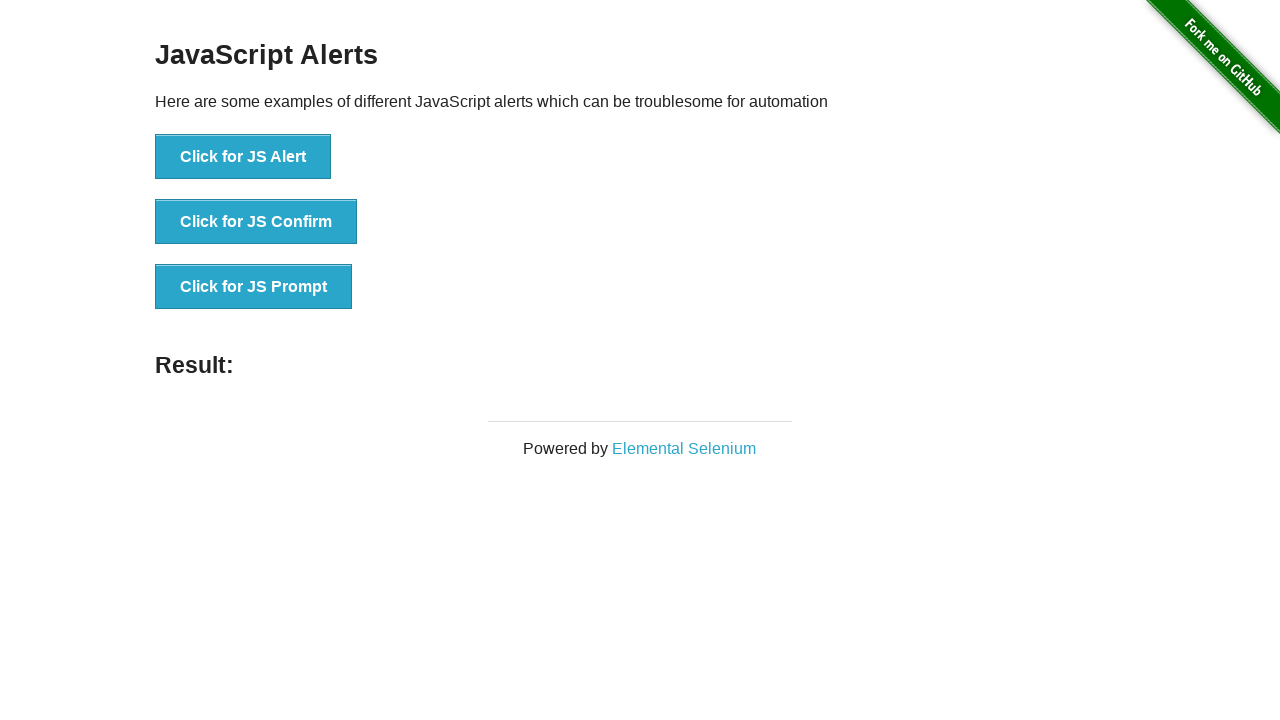

Set up dialog handler to dismiss first prompt
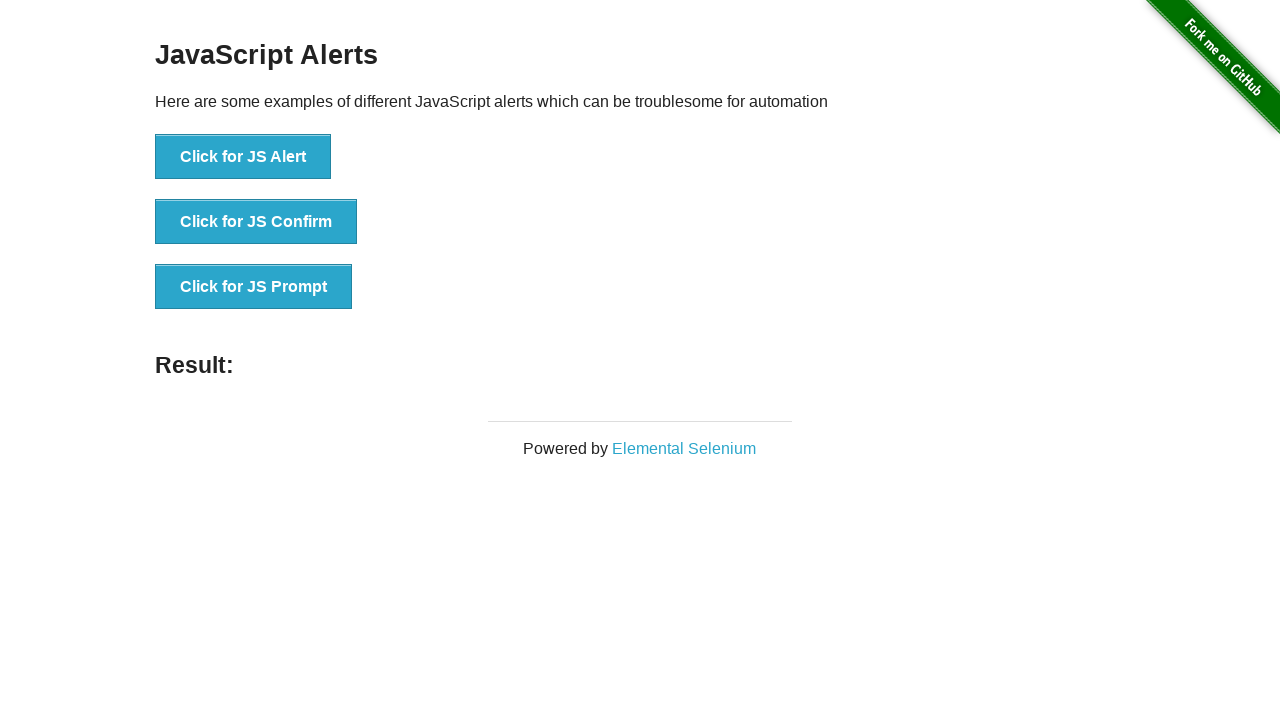

Clicked 'Click for JS Prompt' button to trigger first prompt at (254, 287) on button:has-text('Click for JS Prompt')
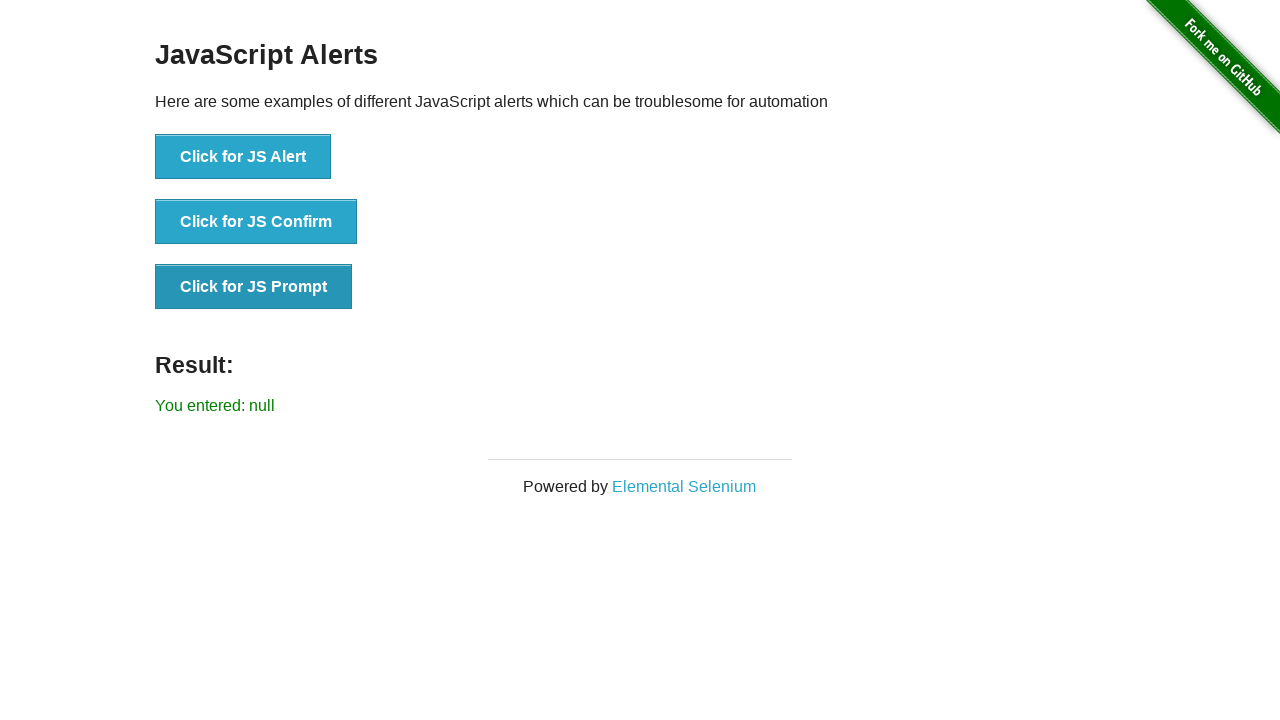

Result message displayed after dismissing first prompt
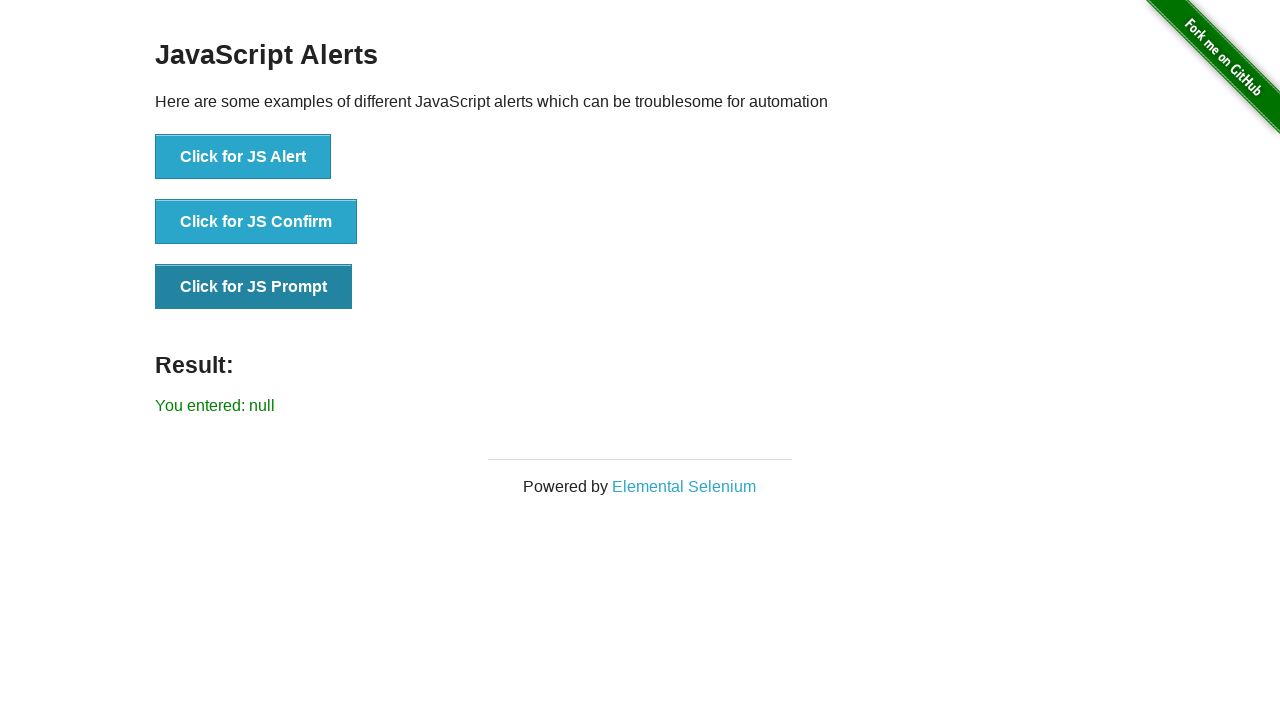

Set up dialog handler to accept prompt with text 'Hello'
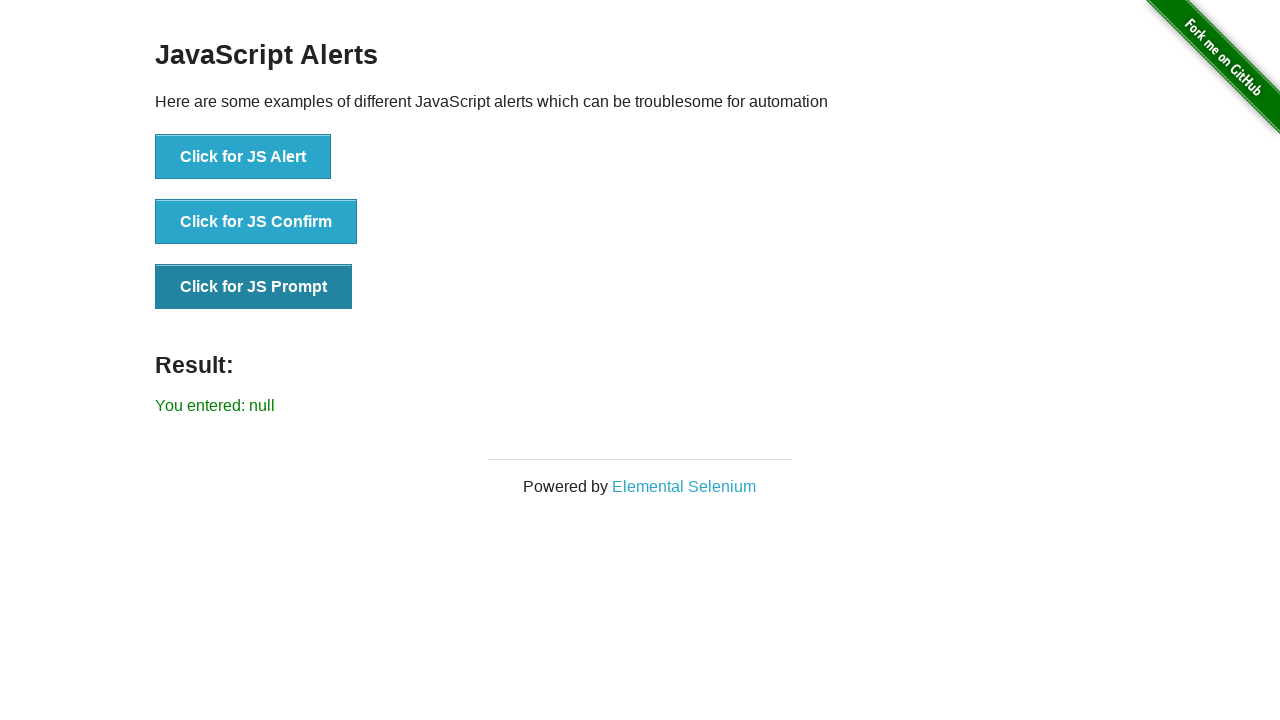

Clicked 'Click for JS Prompt' button to trigger second prompt at (254, 287) on button:has-text('Click for JS Prompt')
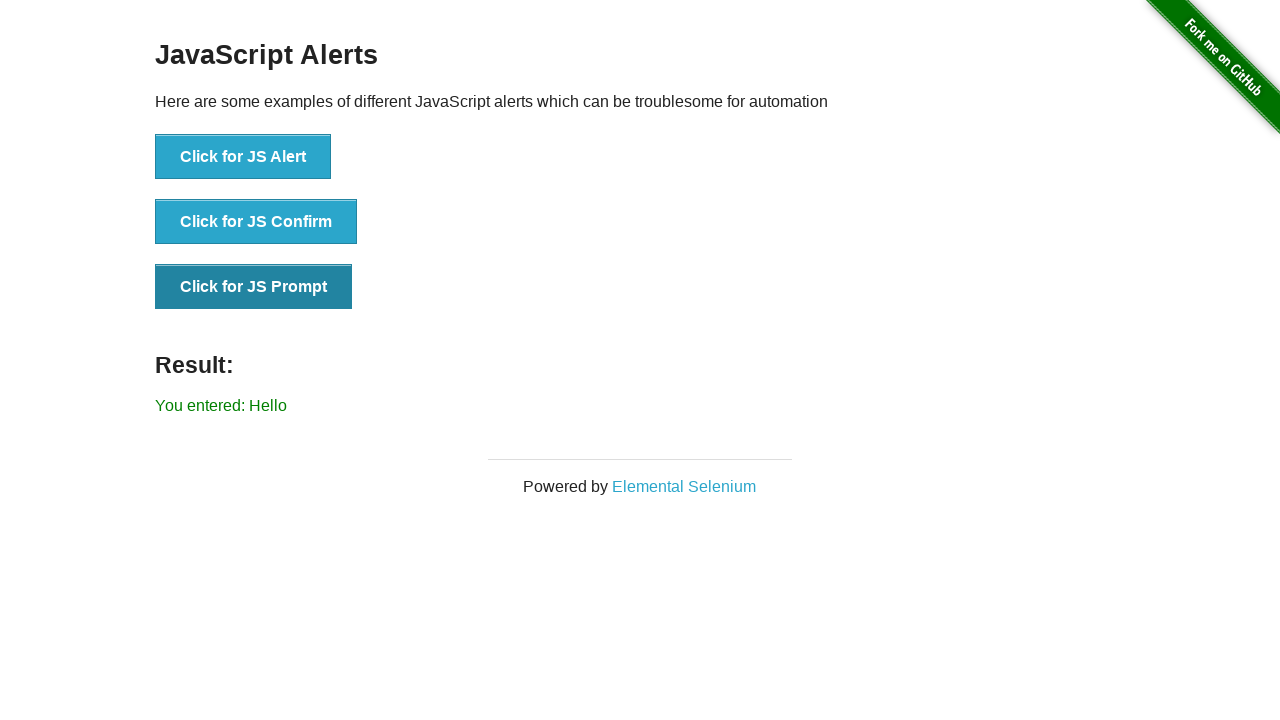

Result message displayed after accepting second prompt with 'Hello' text
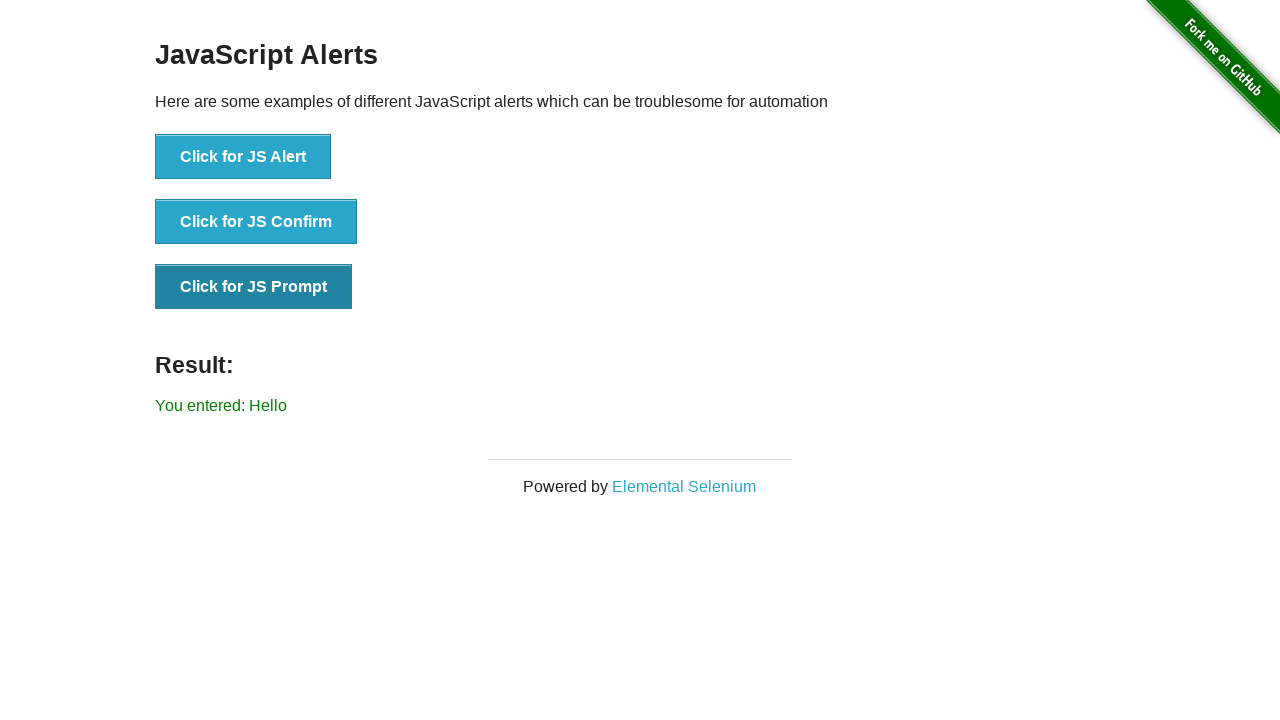

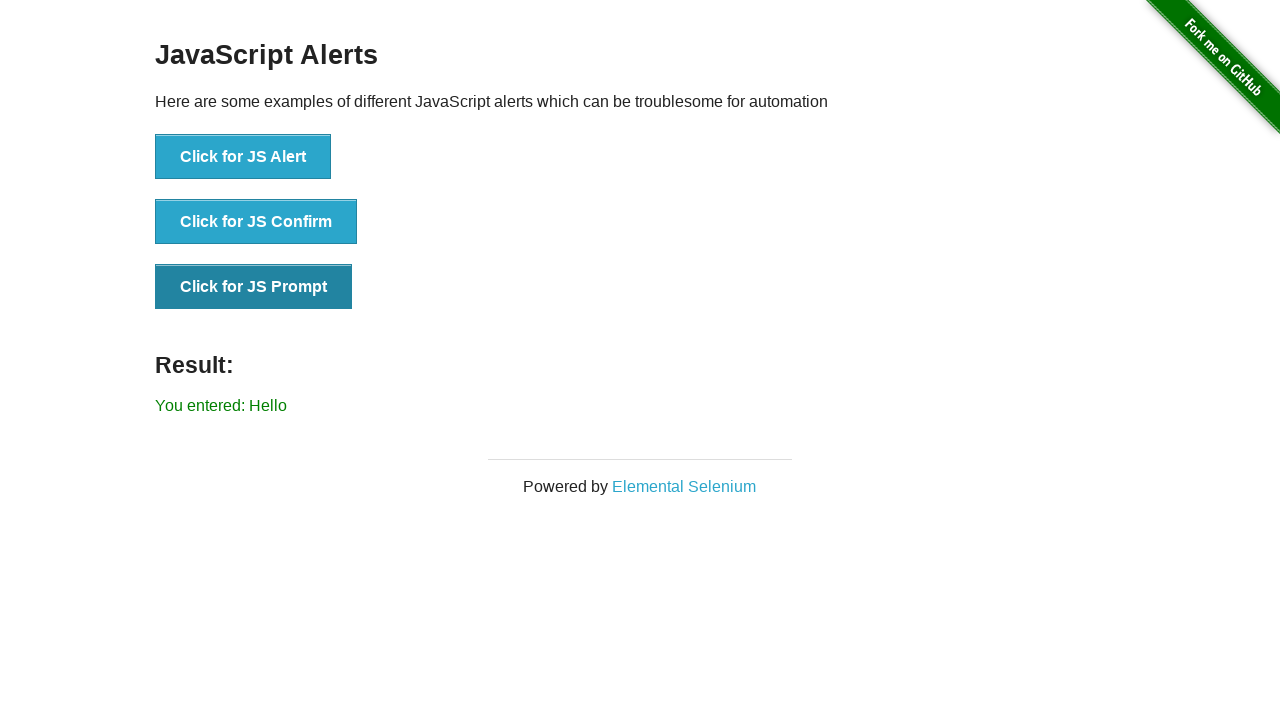